Fills out a user profile form with XPath selectors, includes visibility checks for checkbox element, and submits the form

Starting URL: https://nlilaramani.github.io/userprofile.html

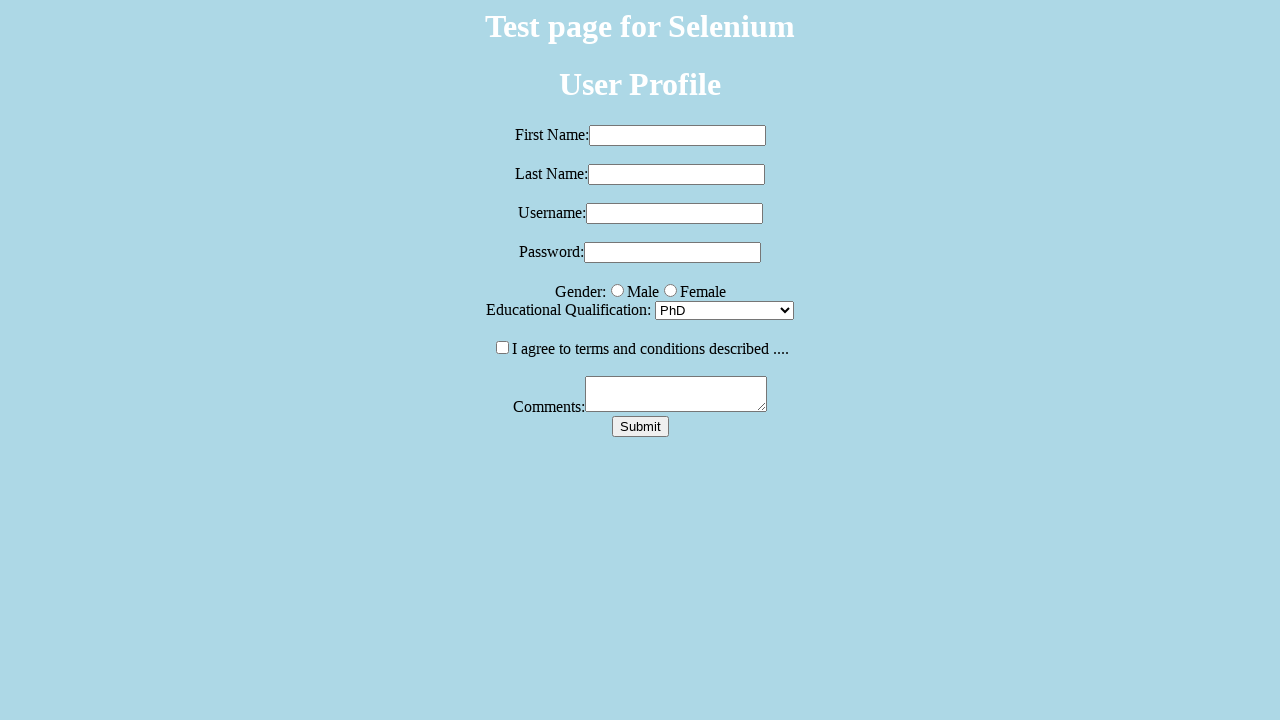

Waited for first name field to be available
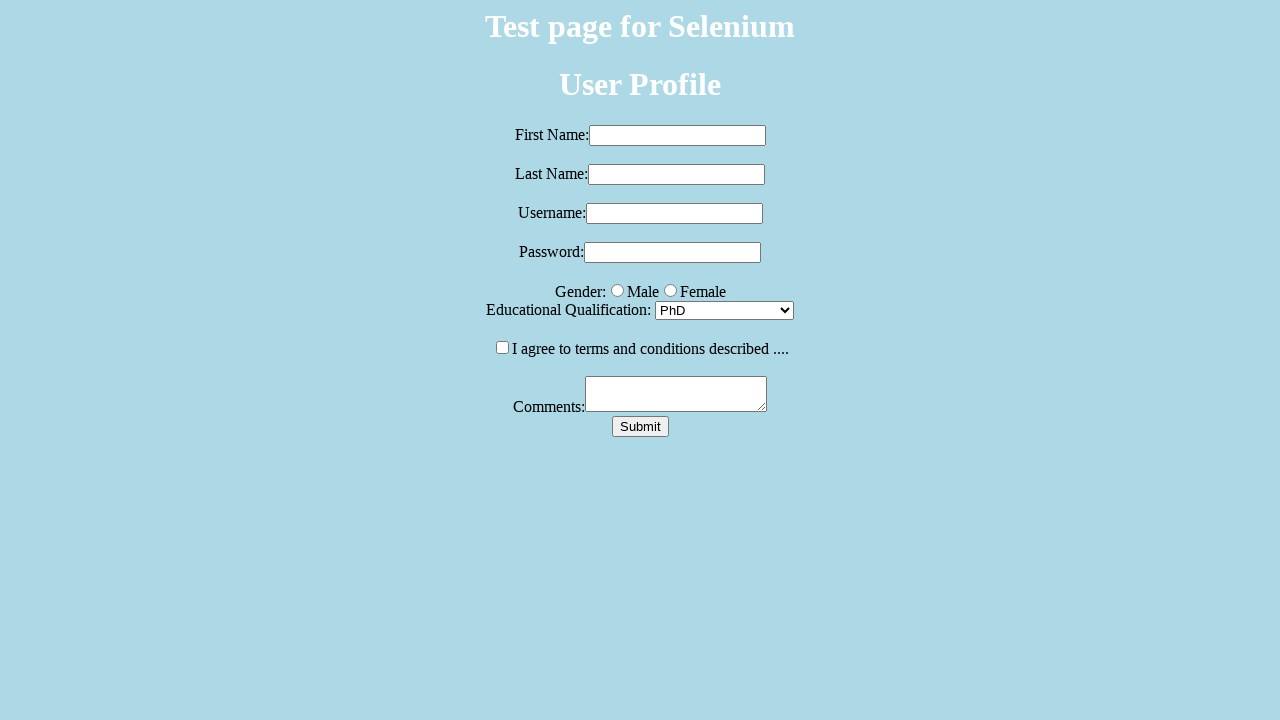

Filled first name field with 'Naren' on //input[@id='fname']
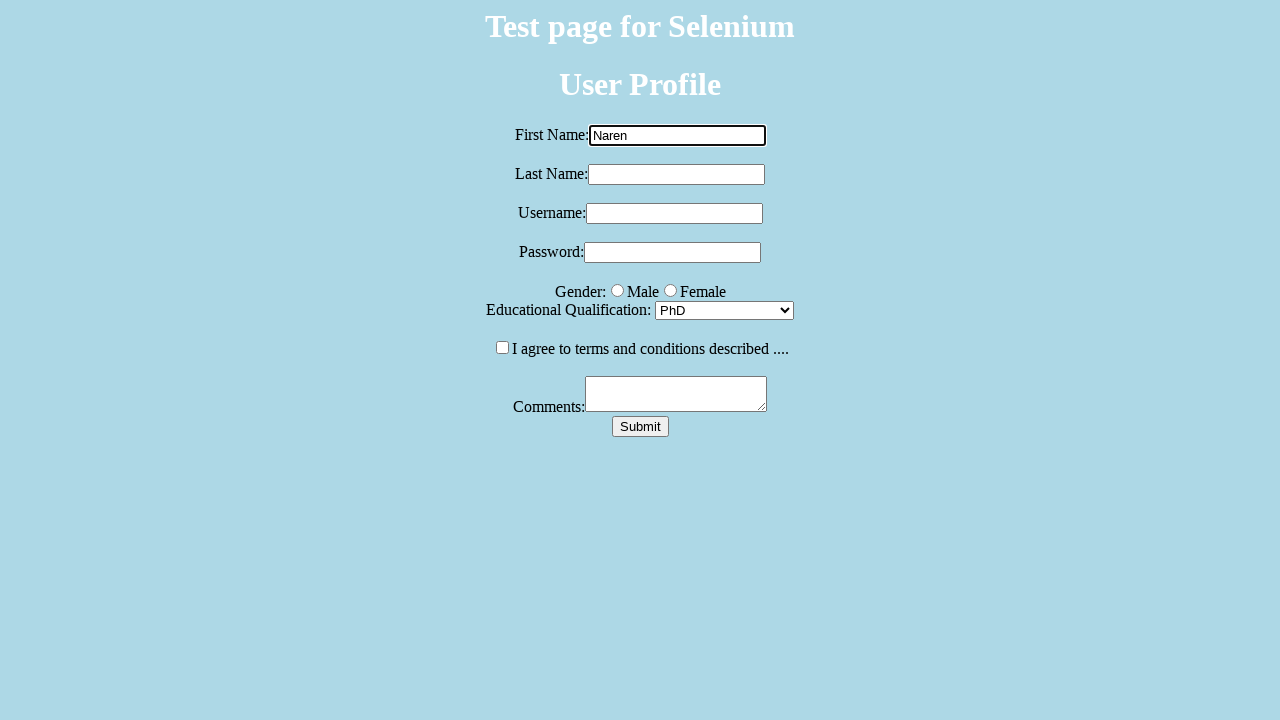

Filled last name field with 'Lilaramani' on //input[@name='lname']
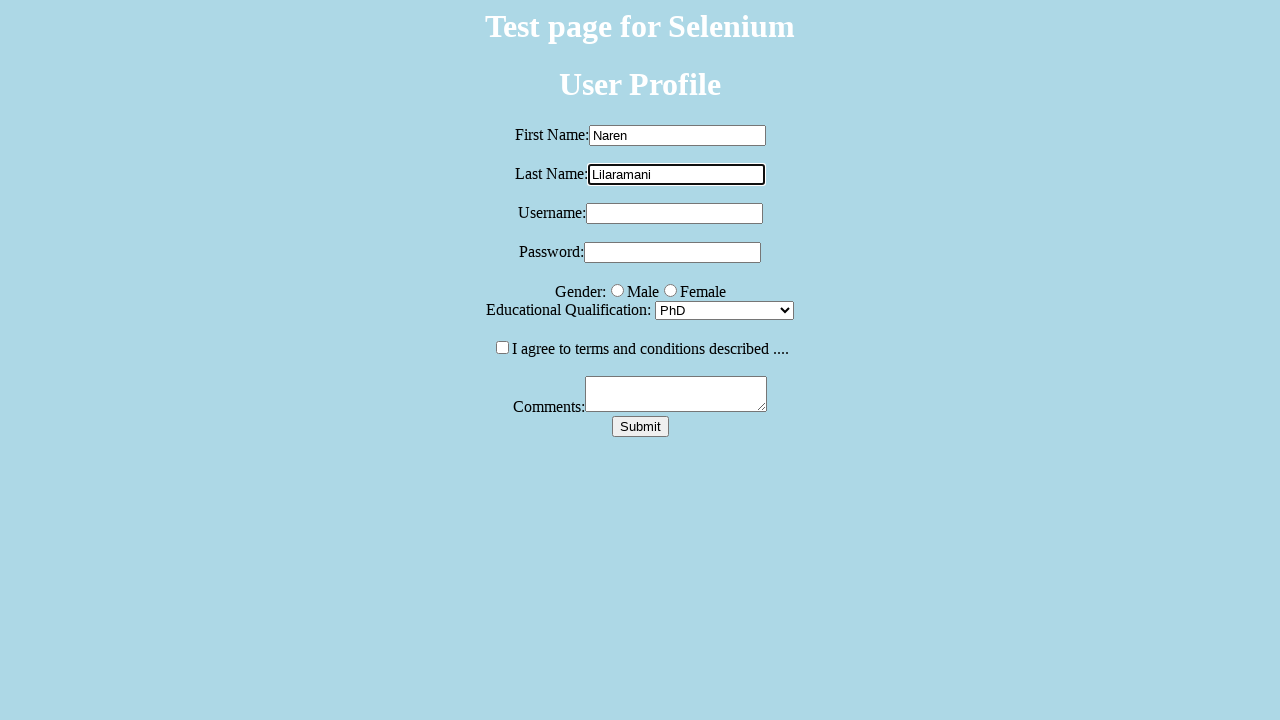

Filled username field with 'testuser' on #username
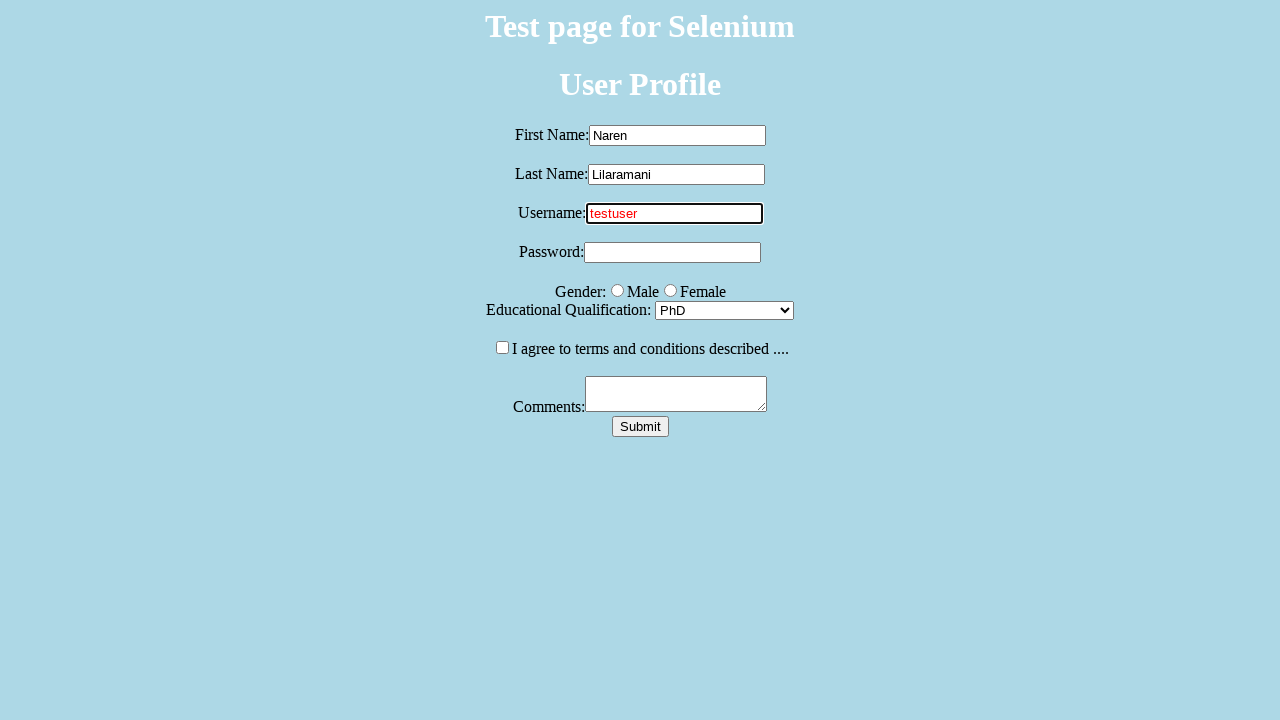

Filled password field with 'thisissecret' on input[name='password']
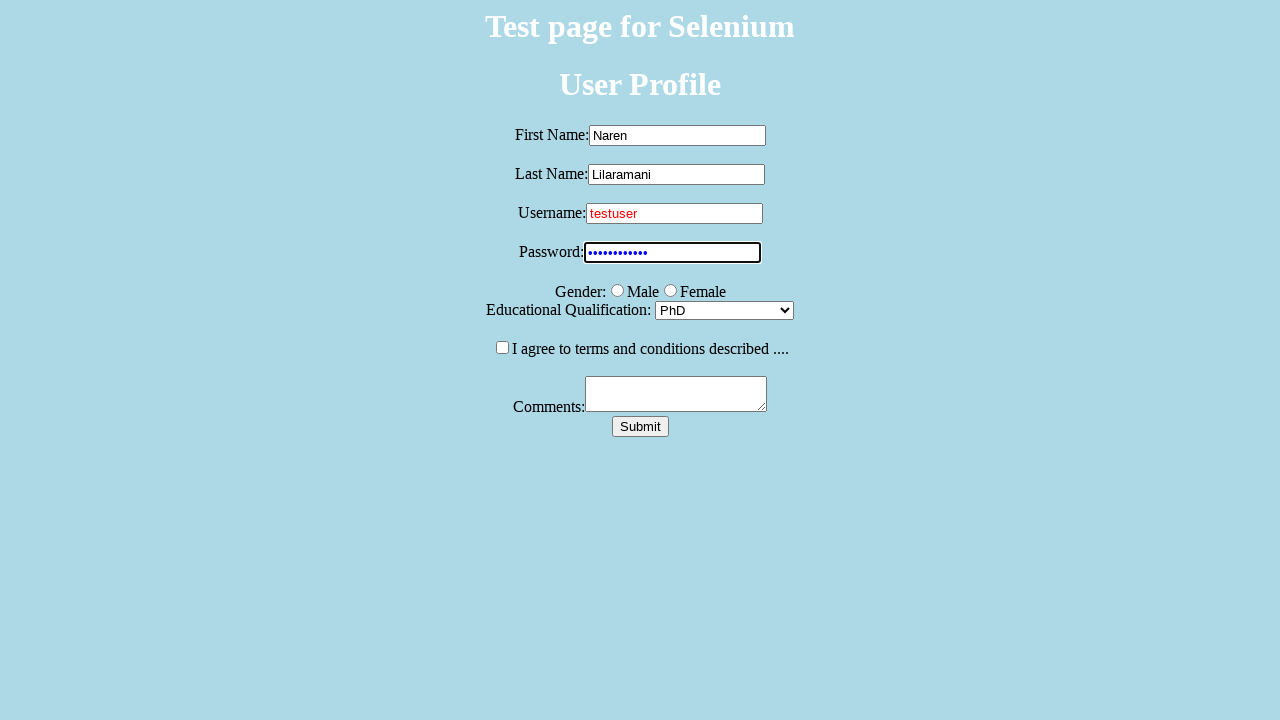

Selected first gender radio button at (617, 290) on xpath=//input[@name='g'][1]
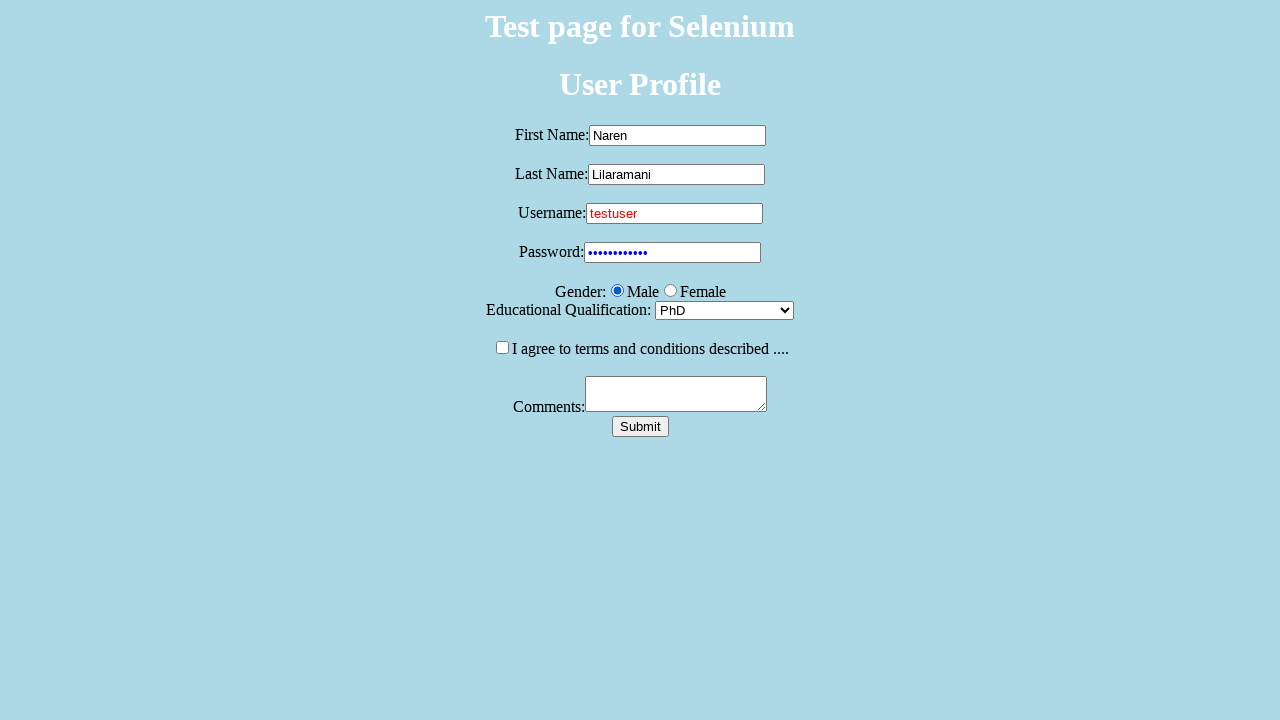

Selected education level from dropdown (index 1) on select
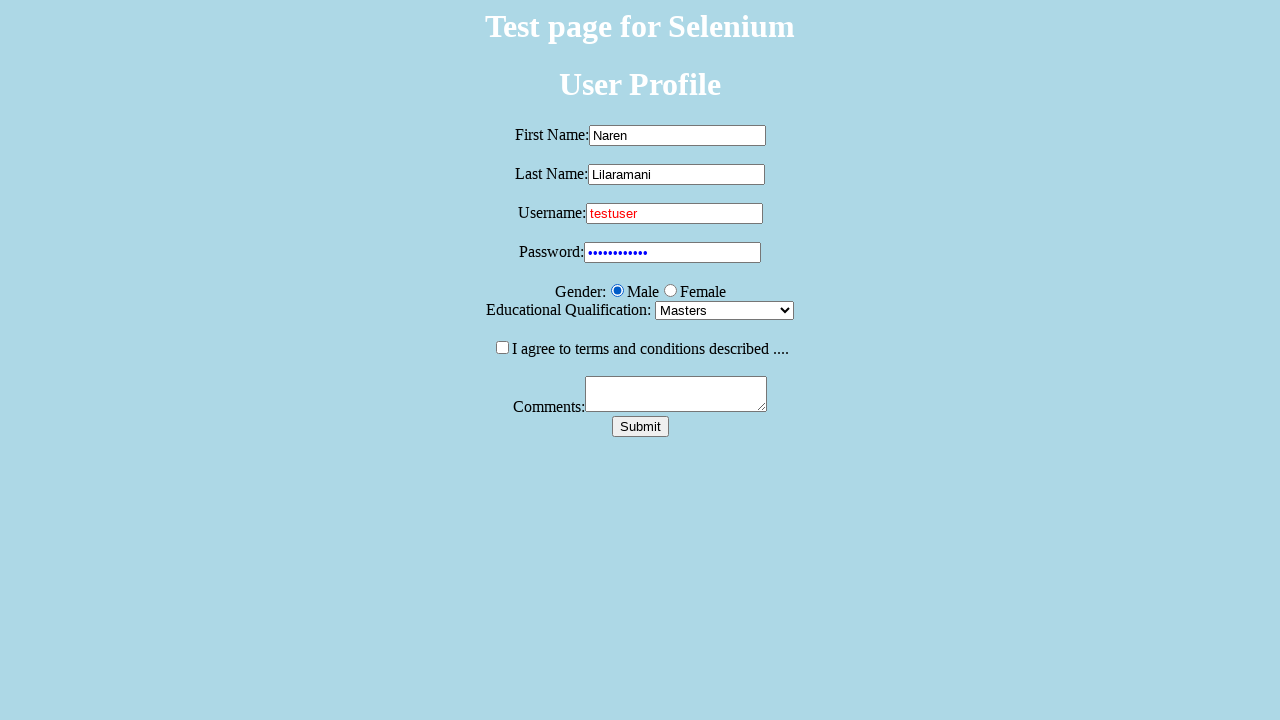

Located checkbox element (7th input field)
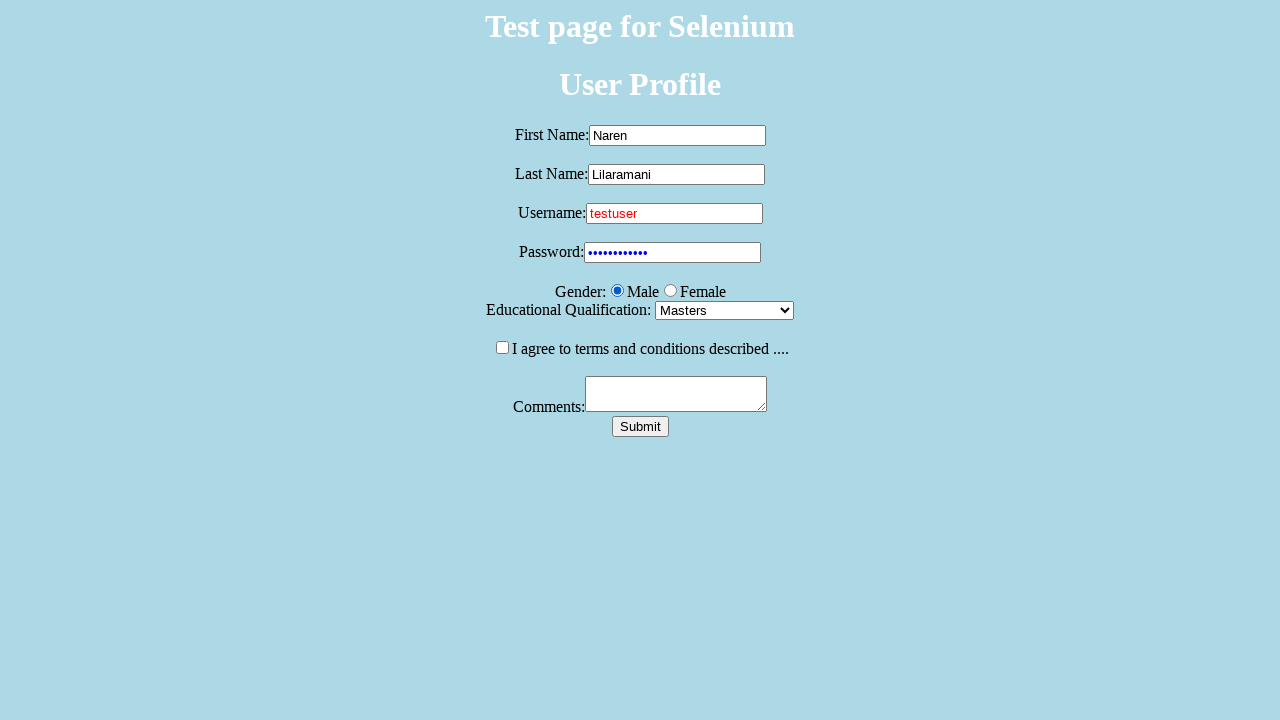

Checkbox is visible and enabled
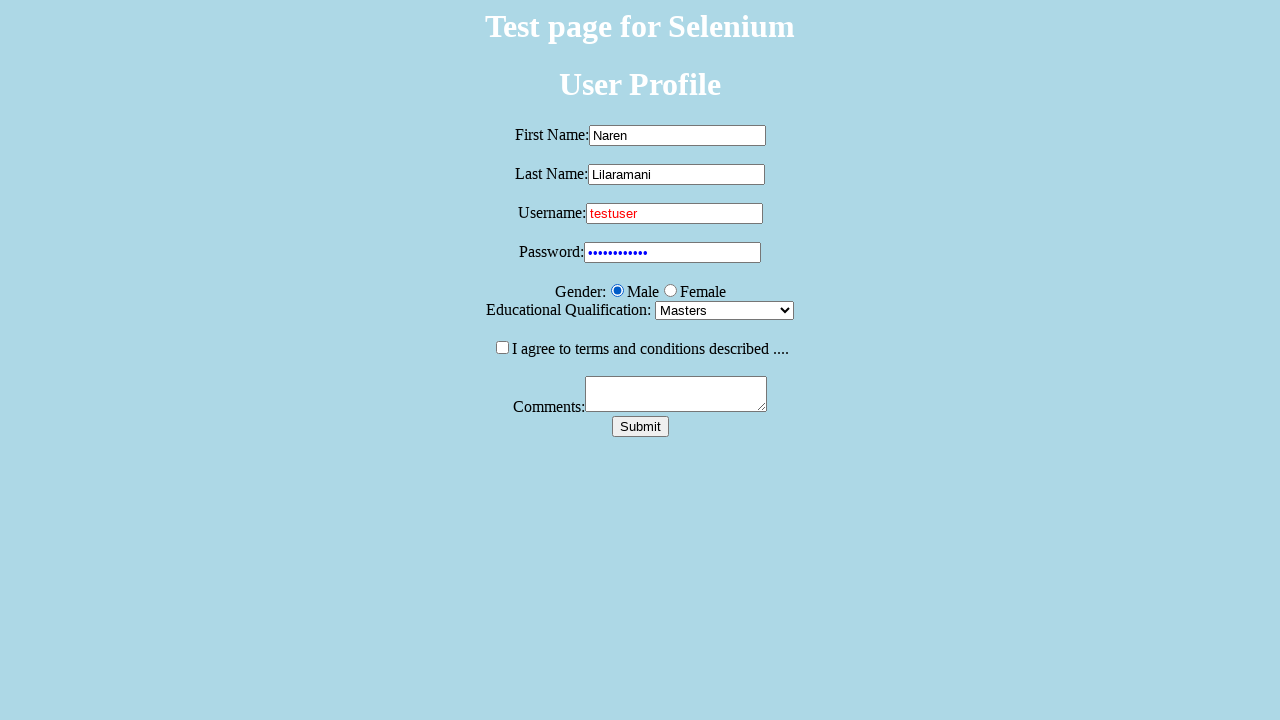

Checkbox was not checked, clicked to check it at (502, 347) on input >> nth=6
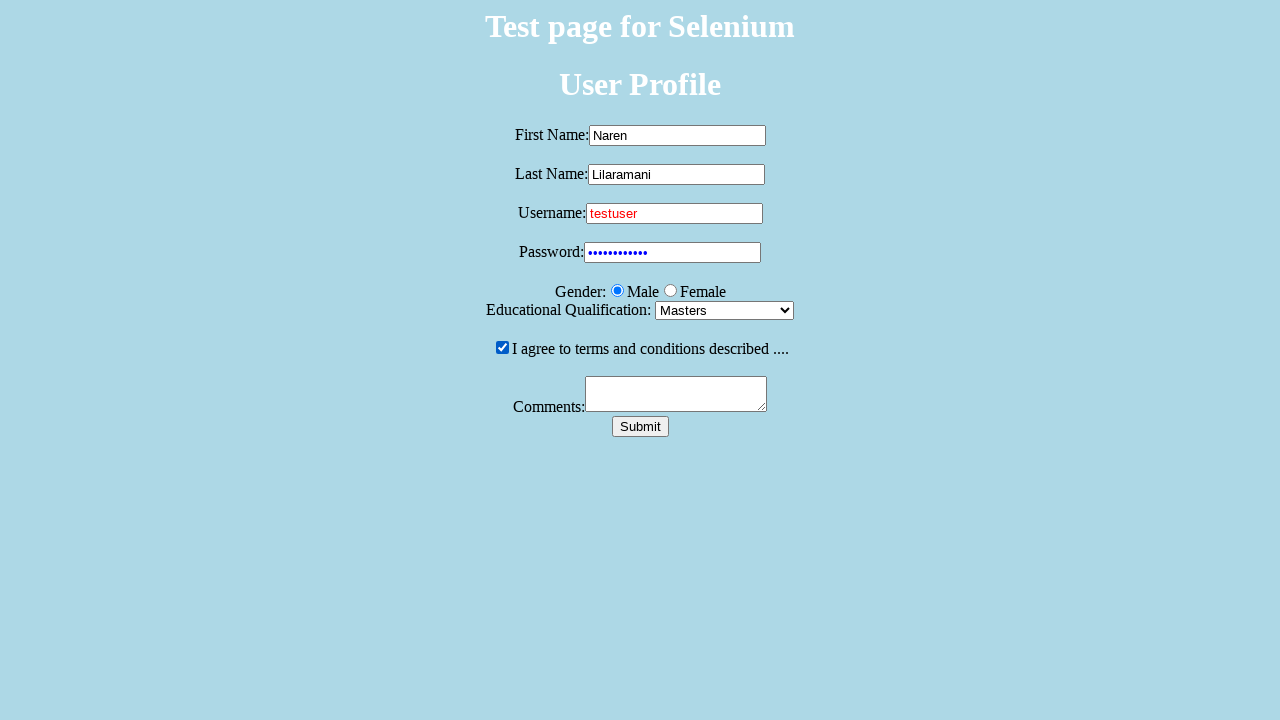

Filled comments textarea with 'Some comments' on textarea
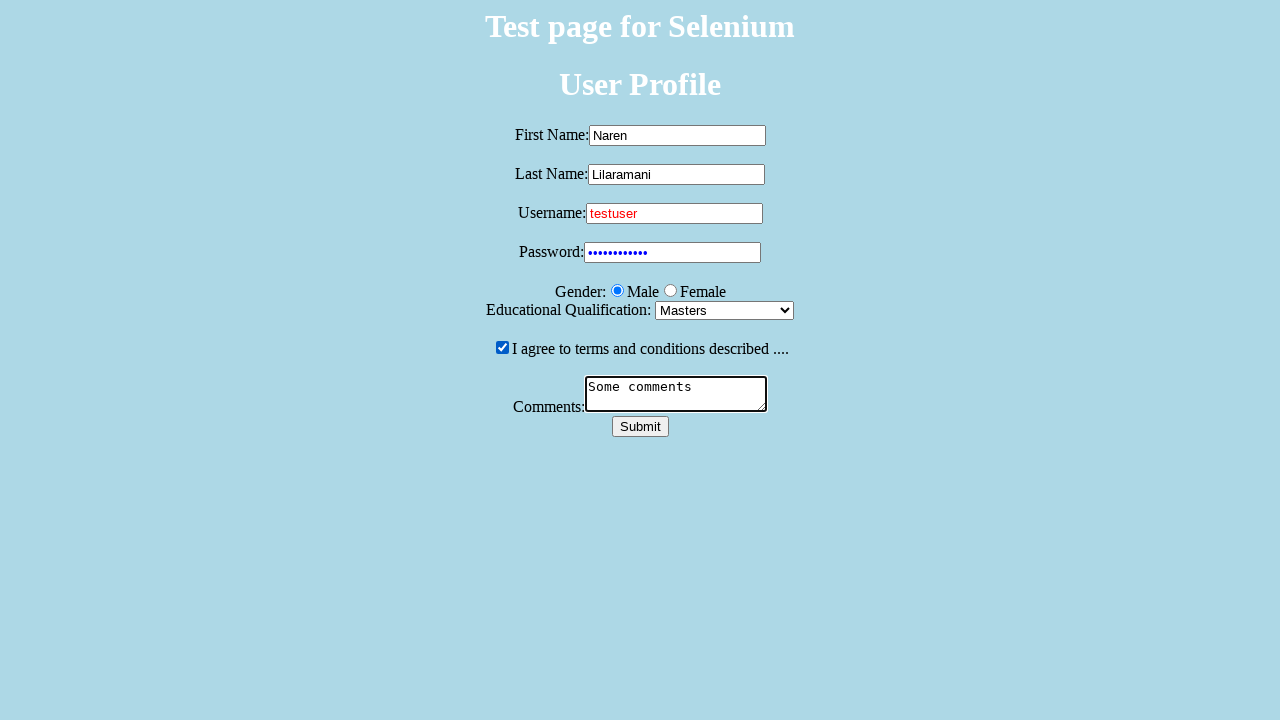

Submitted form by pressing Enter on select element on select
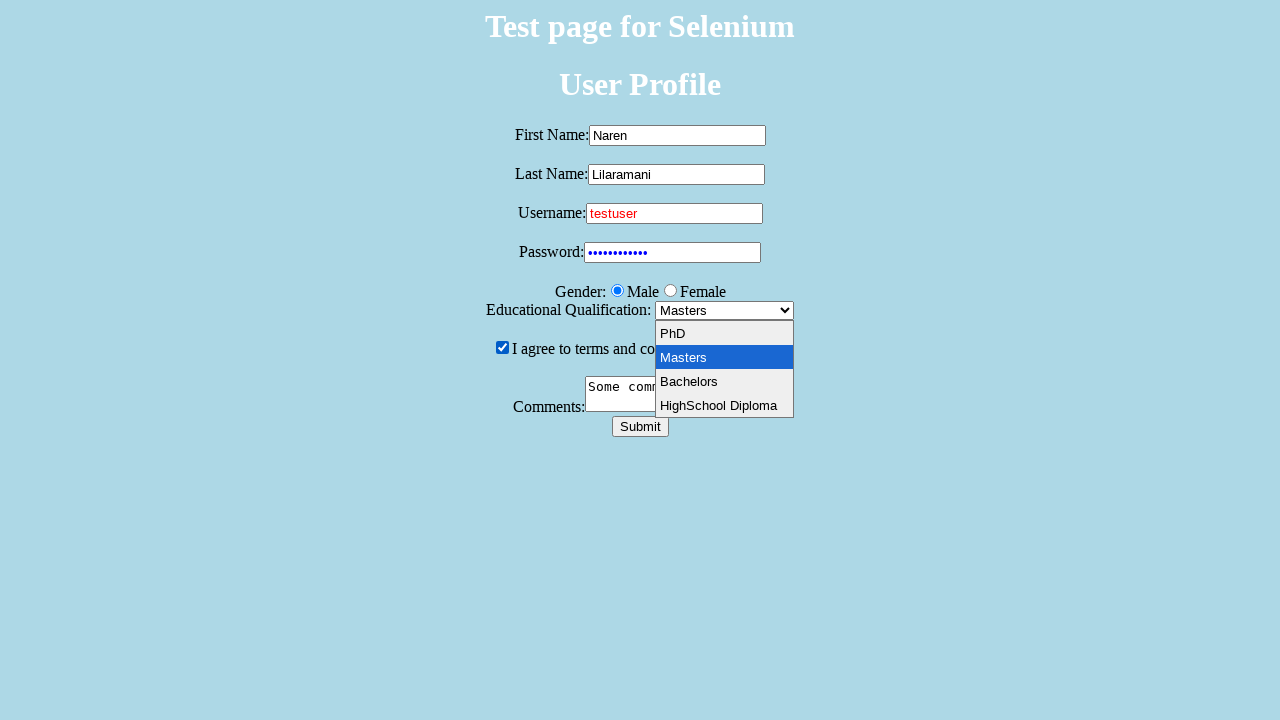

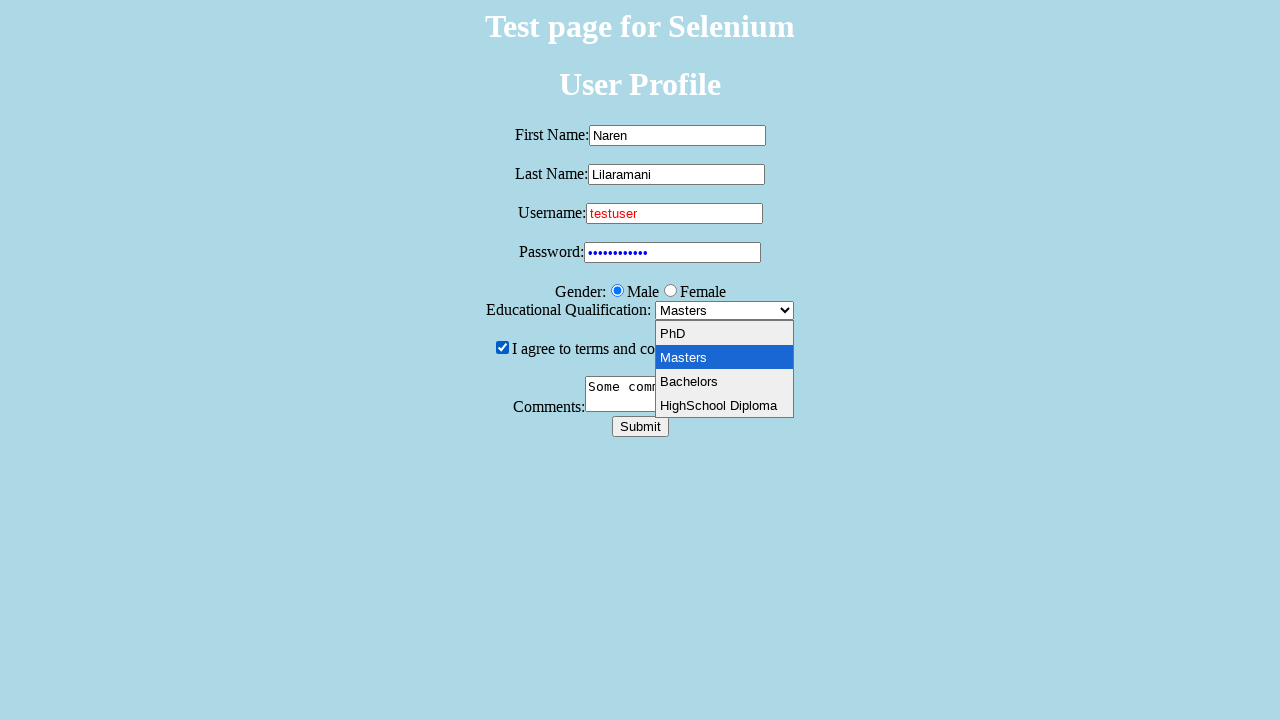